Tests hover functionality by hovering over the first avatar on the page and verifying that the caption/additional information becomes visible.

Starting URL: http://the-internet.herokuapp.com/hovers

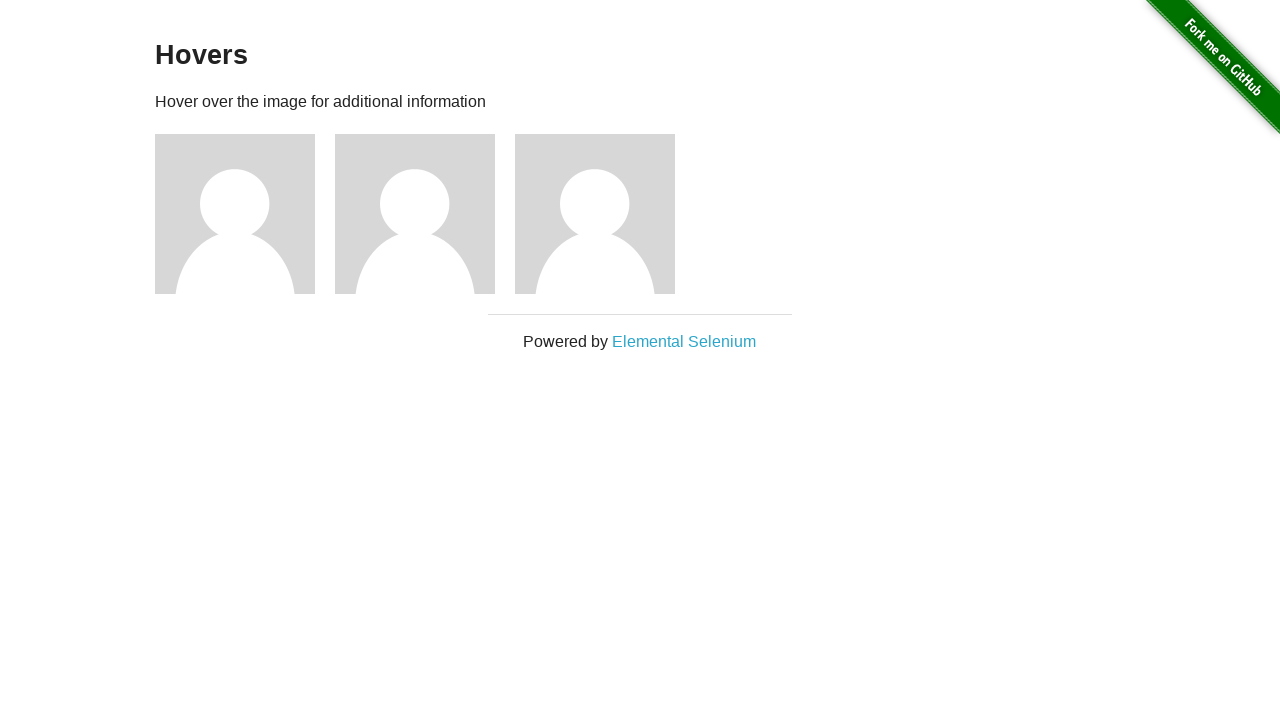

Located the first avatar element
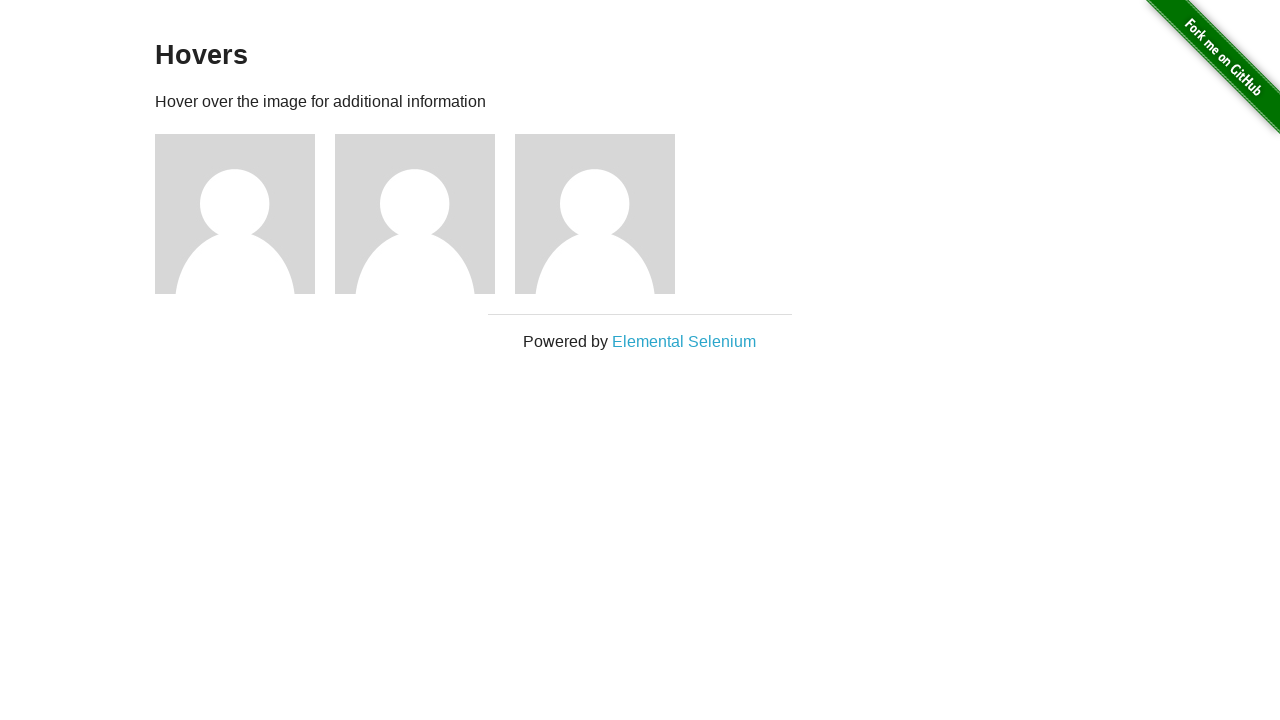

Hovered over the first avatar at (245, 214) on .figure >> nth=0
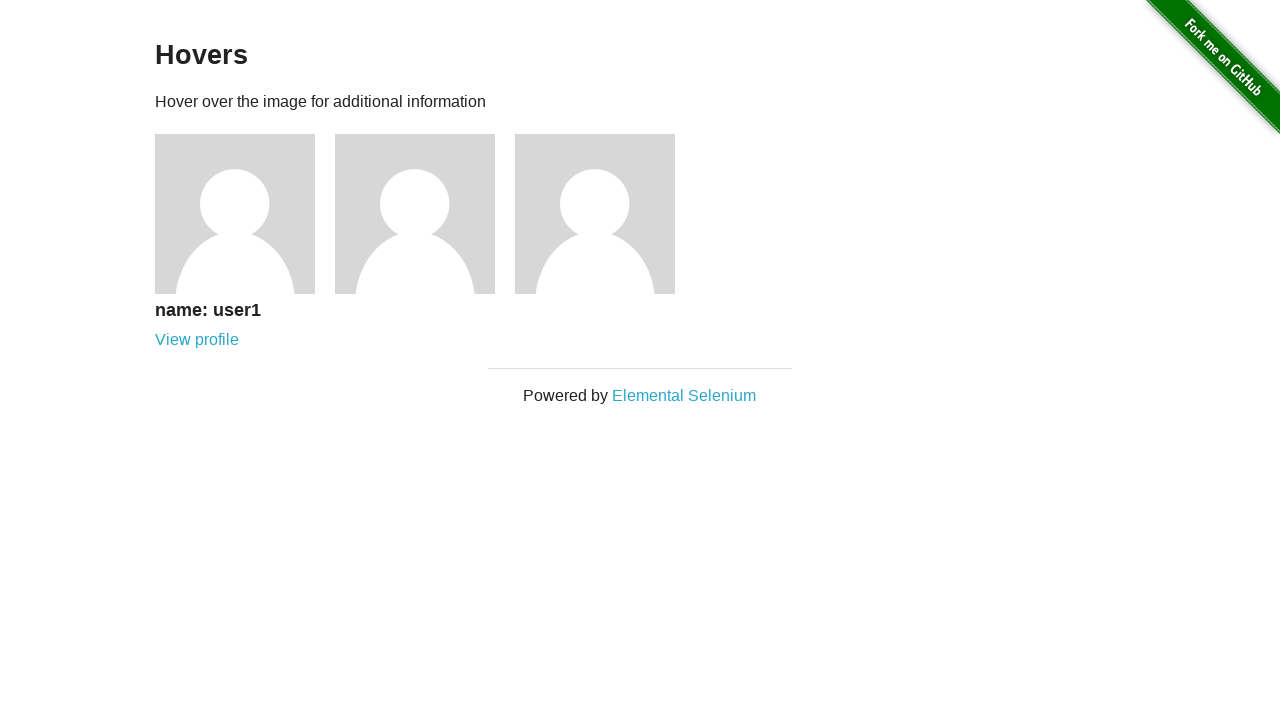

Located the caption element
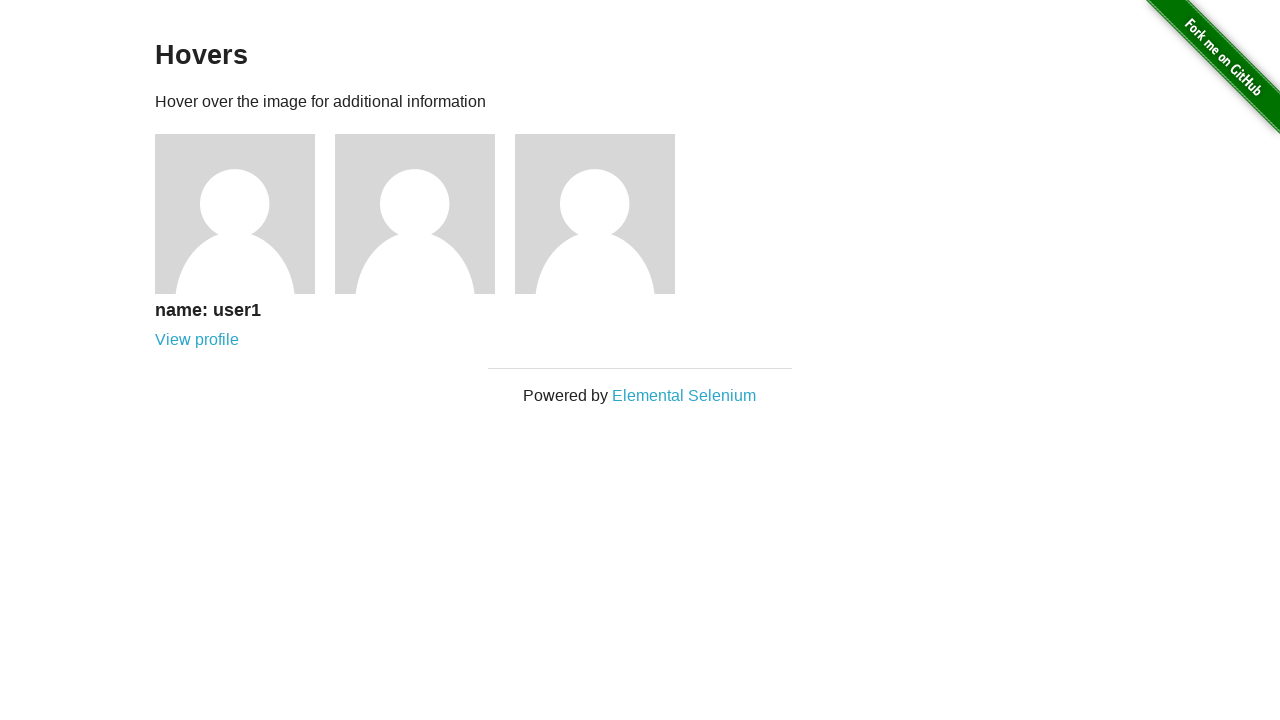

Verified that the caption is visible after hovering
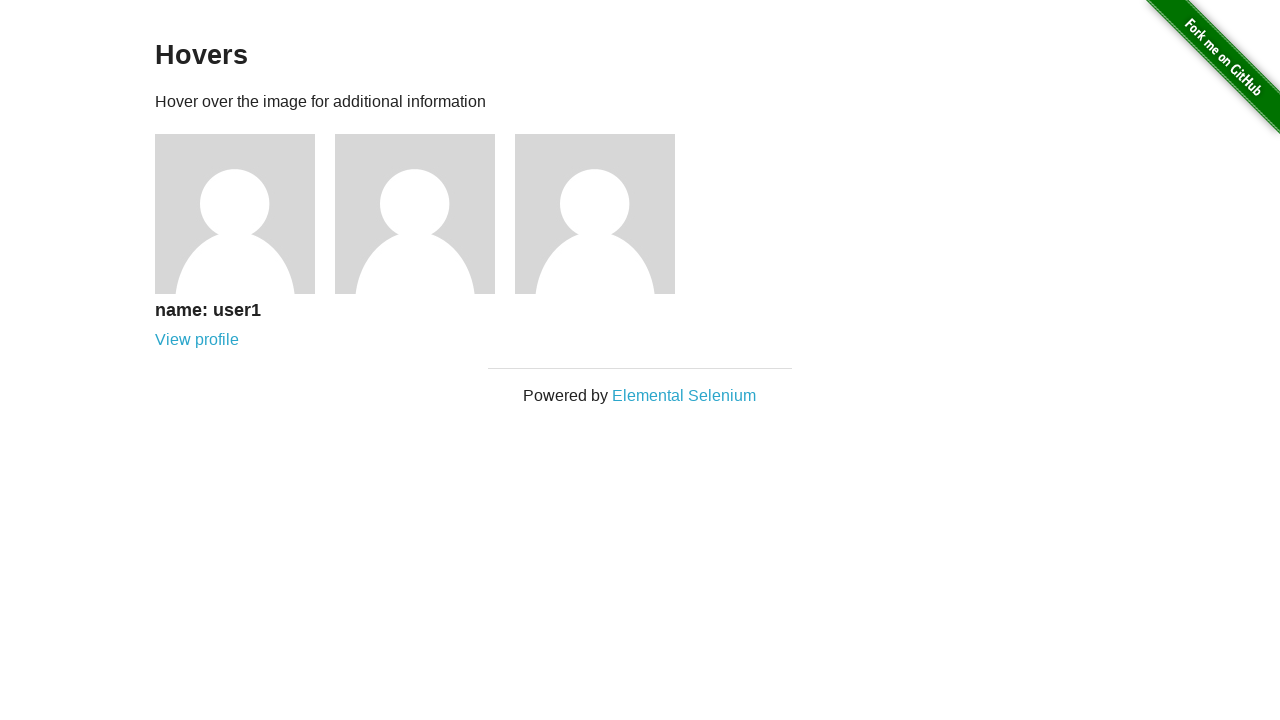

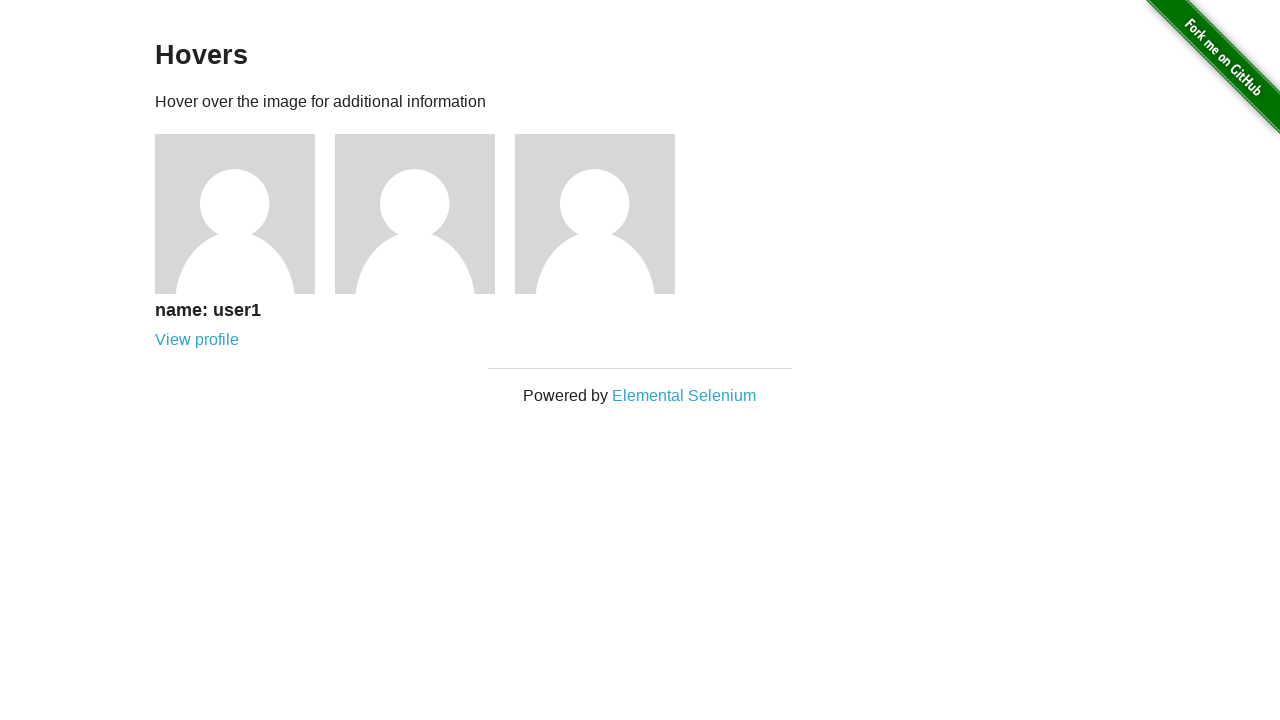